Navigates to Udemy homepage and waits for the page to load

Starting URL: https://www.udemy.com/

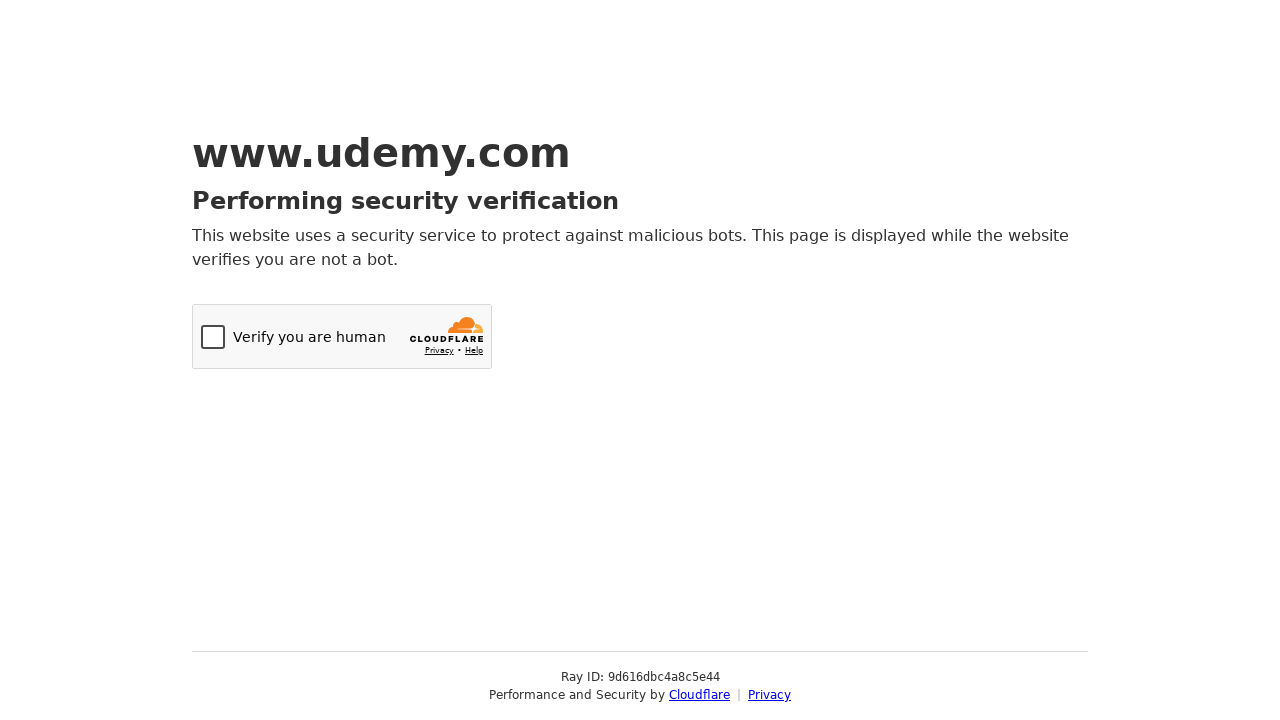

Navigated to Udemy homepage
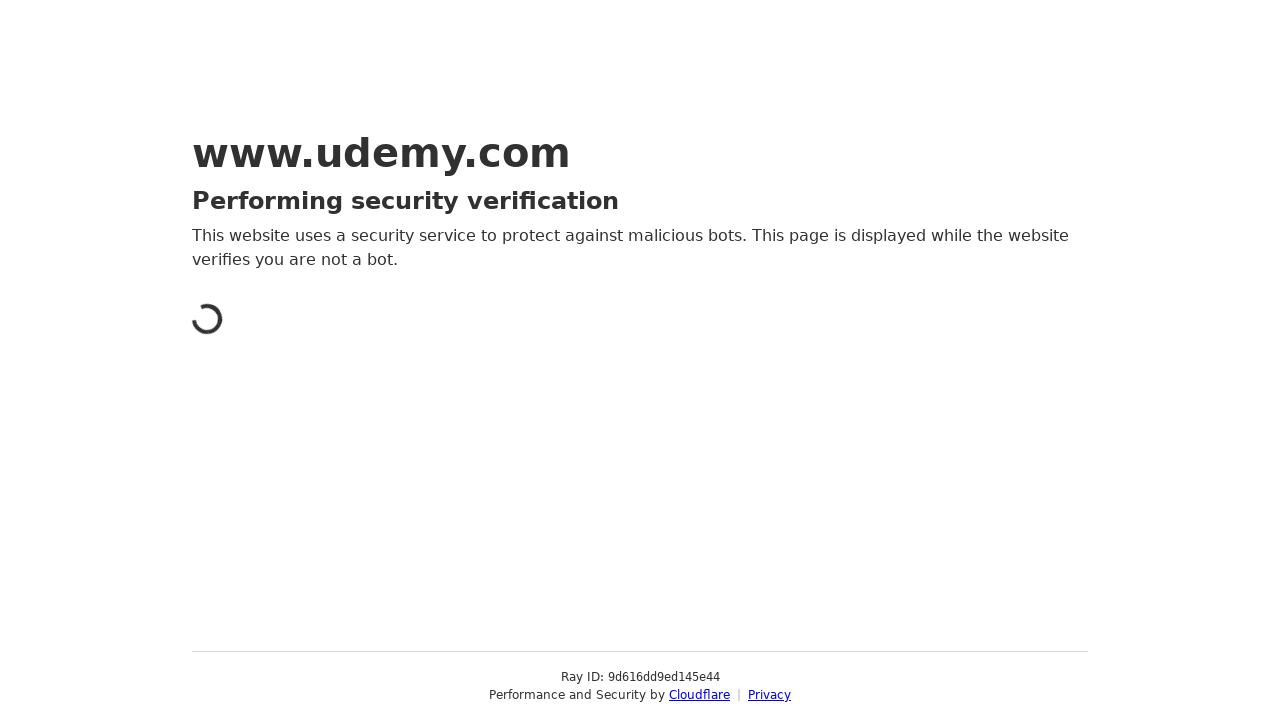

Page fully loaded - networkidle state reached
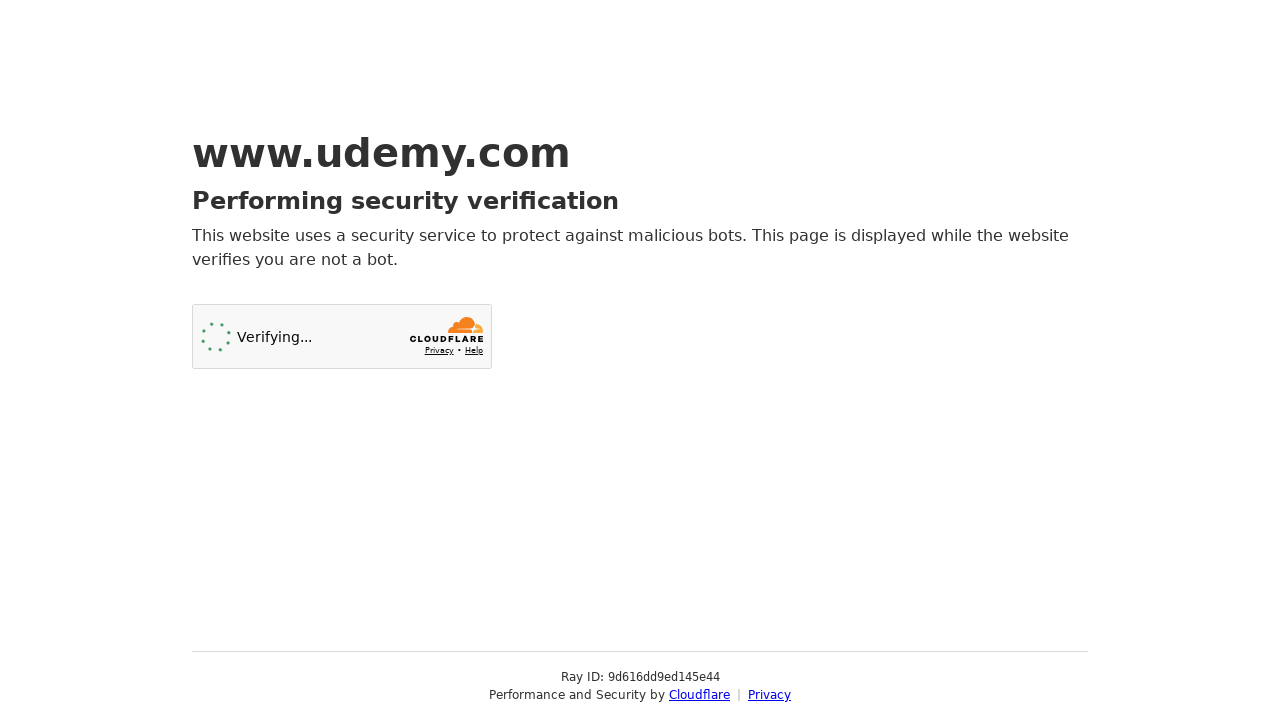

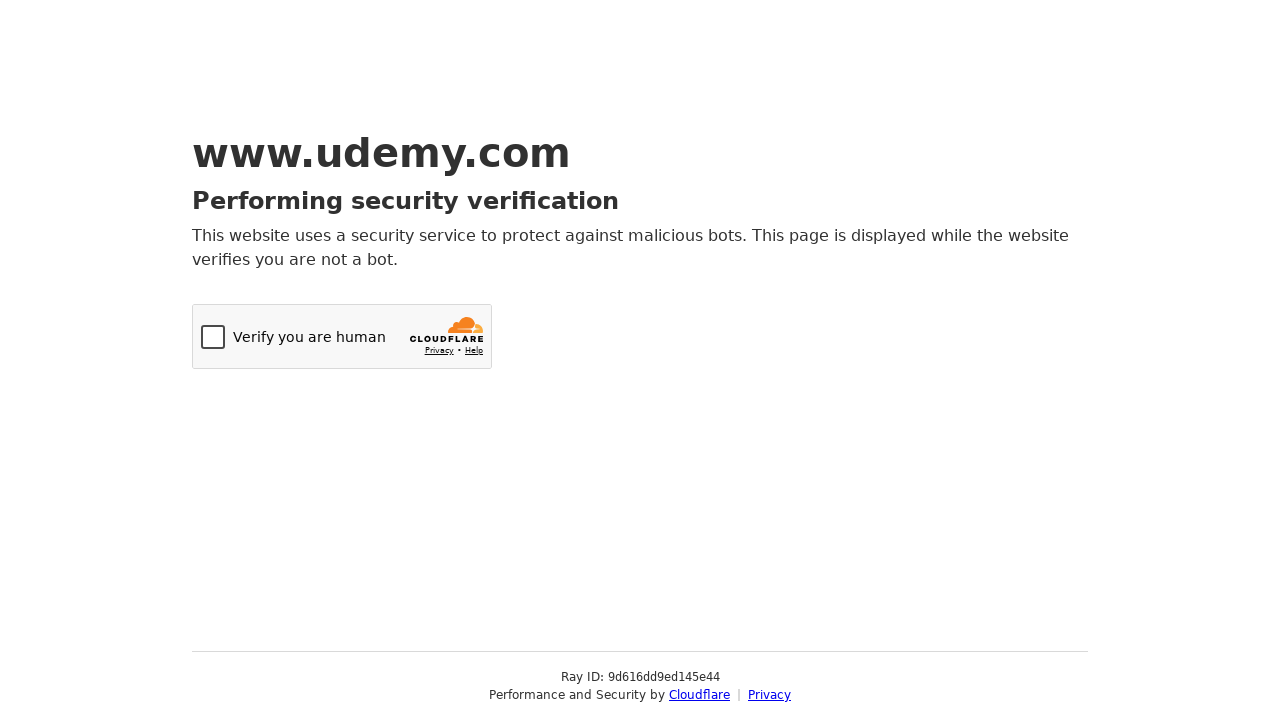